Tests JavaScript alerts by clicking a button, accepting the alert, and verifying the result message

Starting URL: https://the-internet.herokuapp.com/

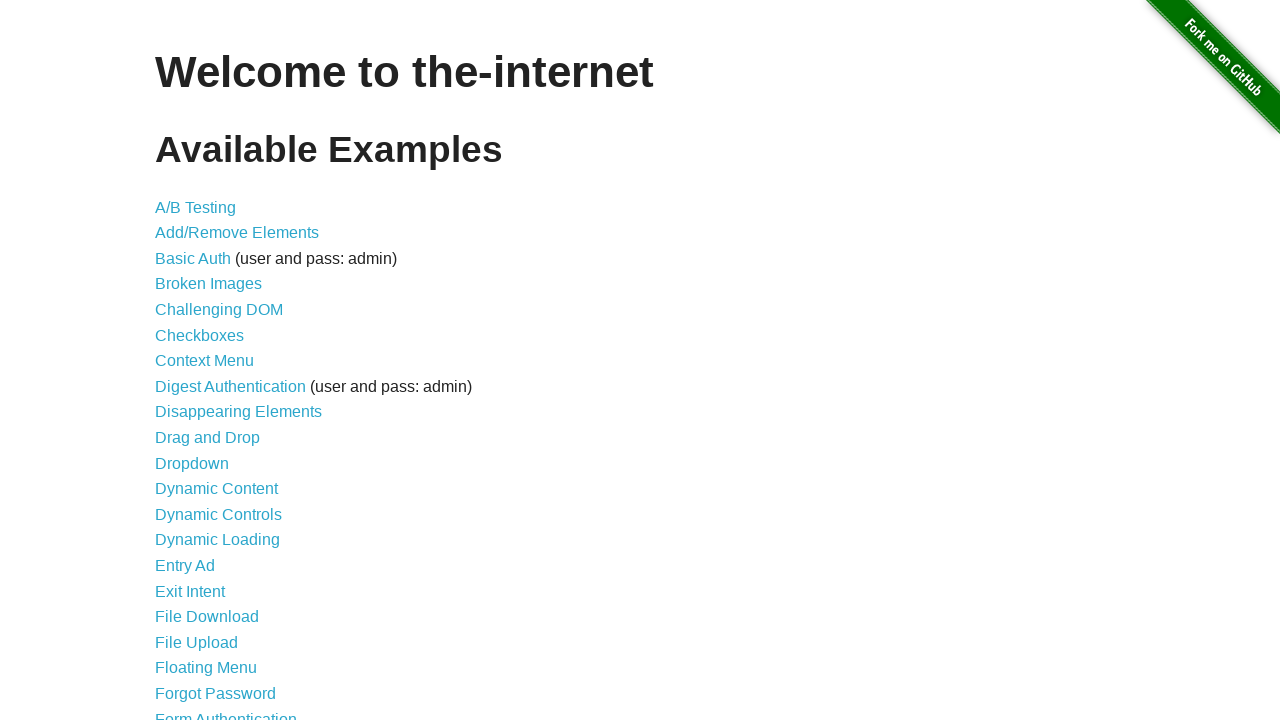

Clicked on JavaScript Alerts link at (214, 361) on text=JavaScript Alerts
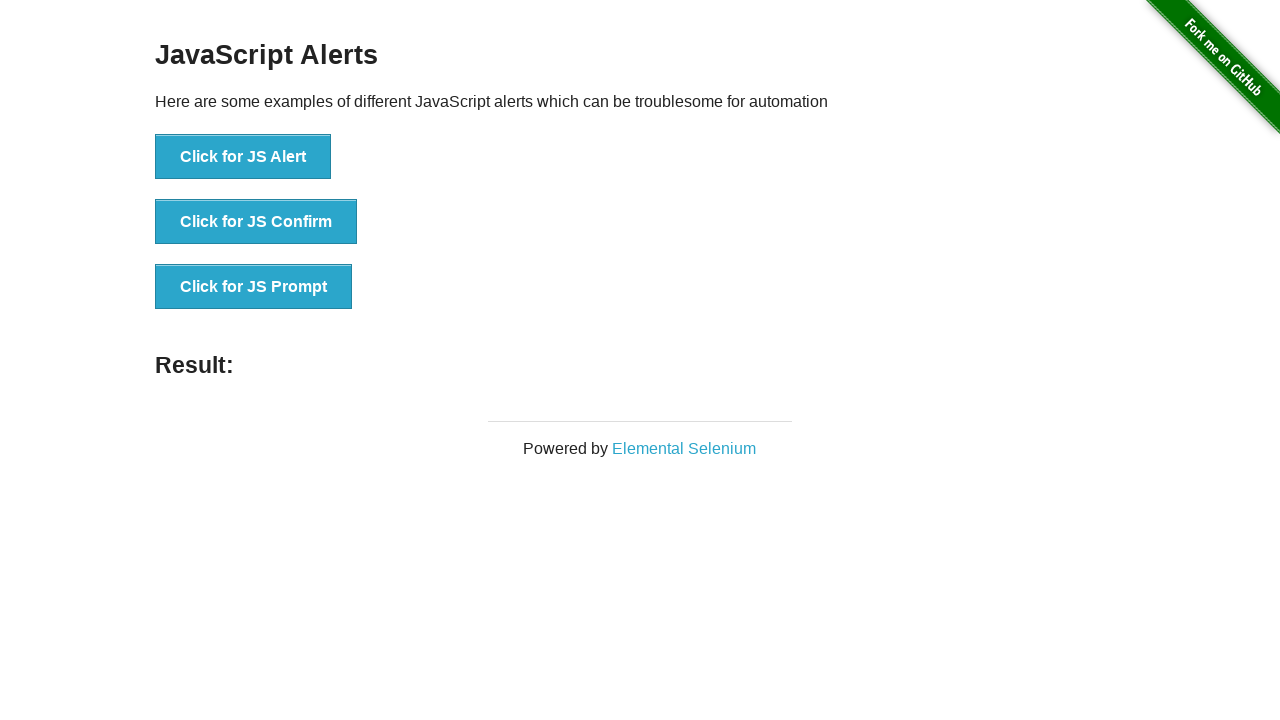

Set up dialog handler to accept alerts
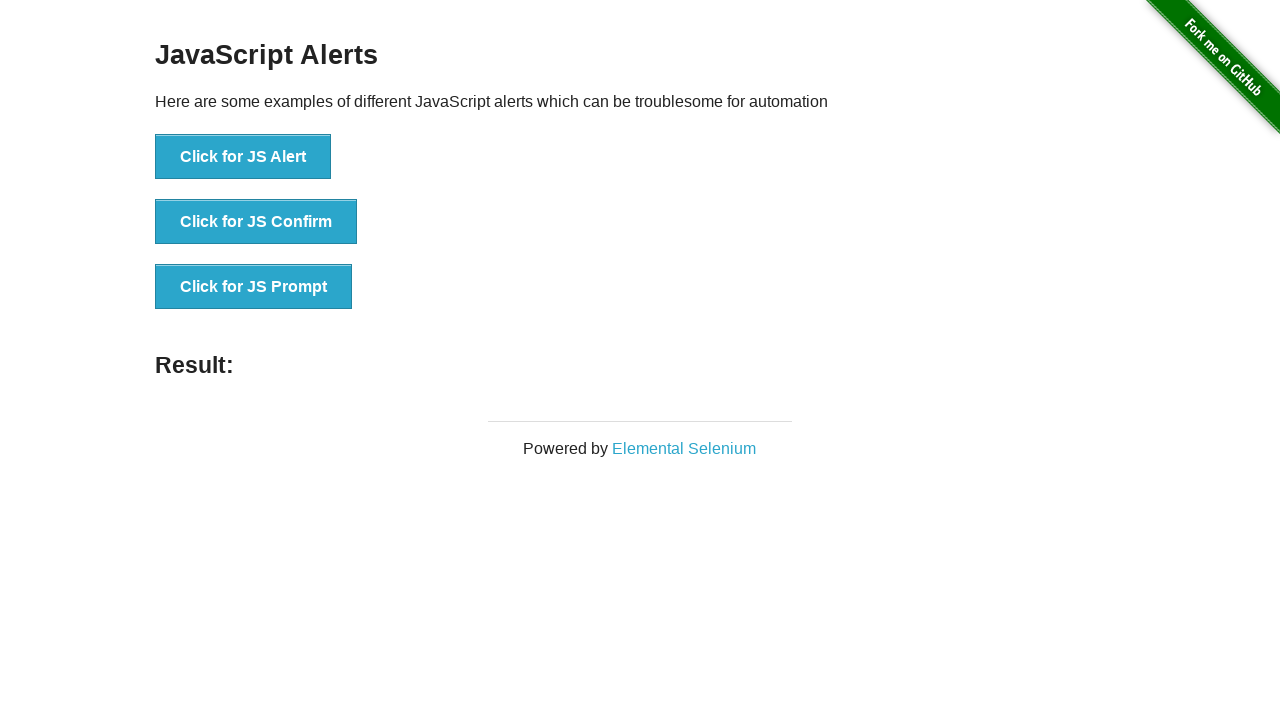

Clicked the JS Alert button to trigger alert at (243, 157) on xpath=//button[text()='Click for JS Alert']
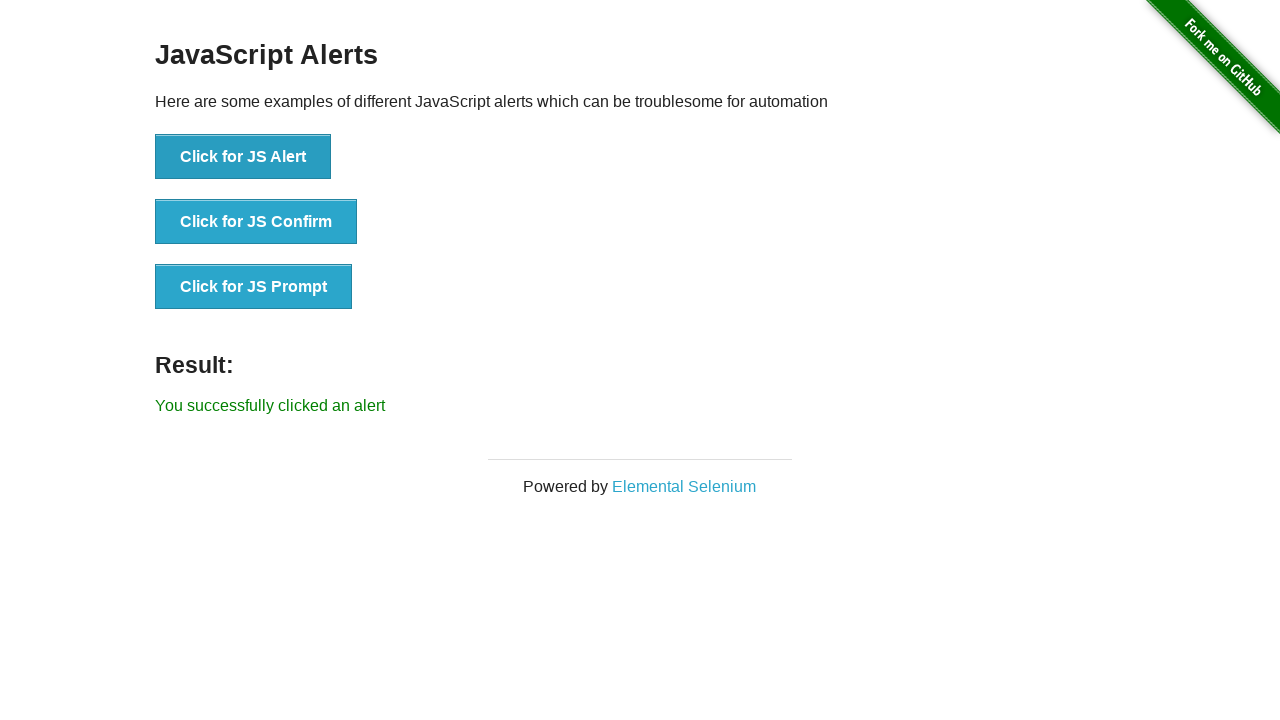

Verified success message 'You successfully clicked an alert' appeared
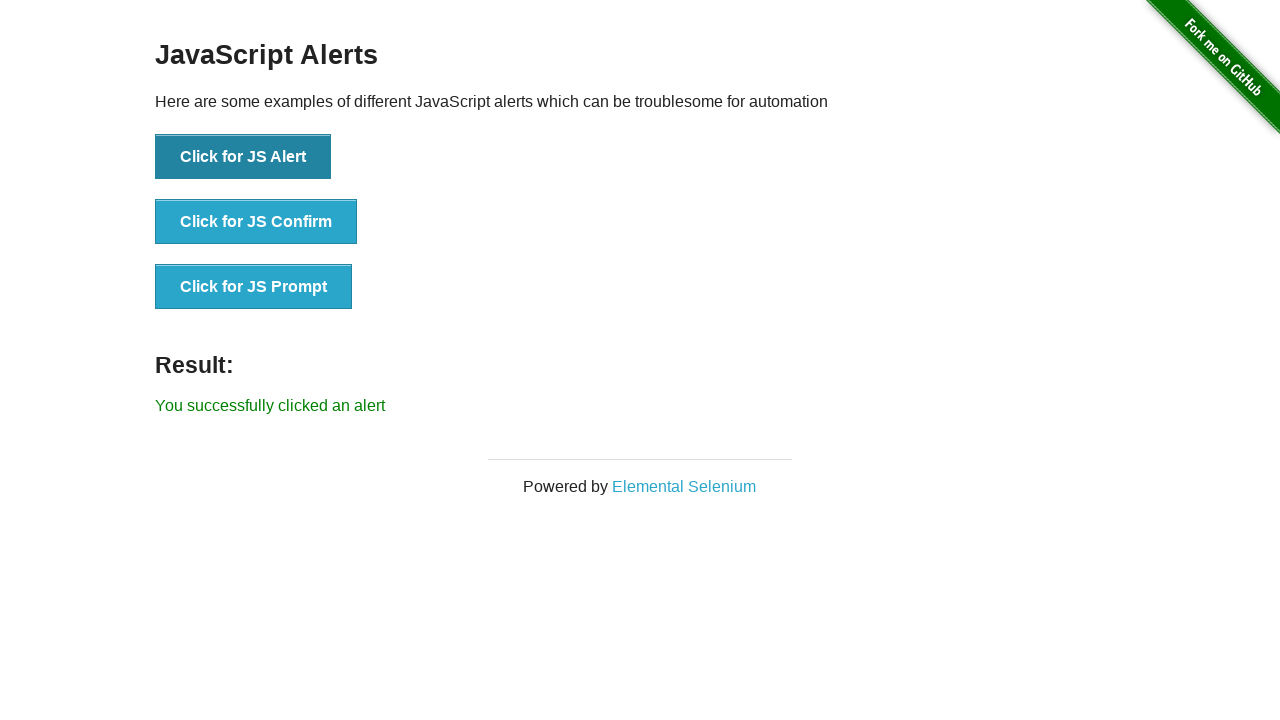

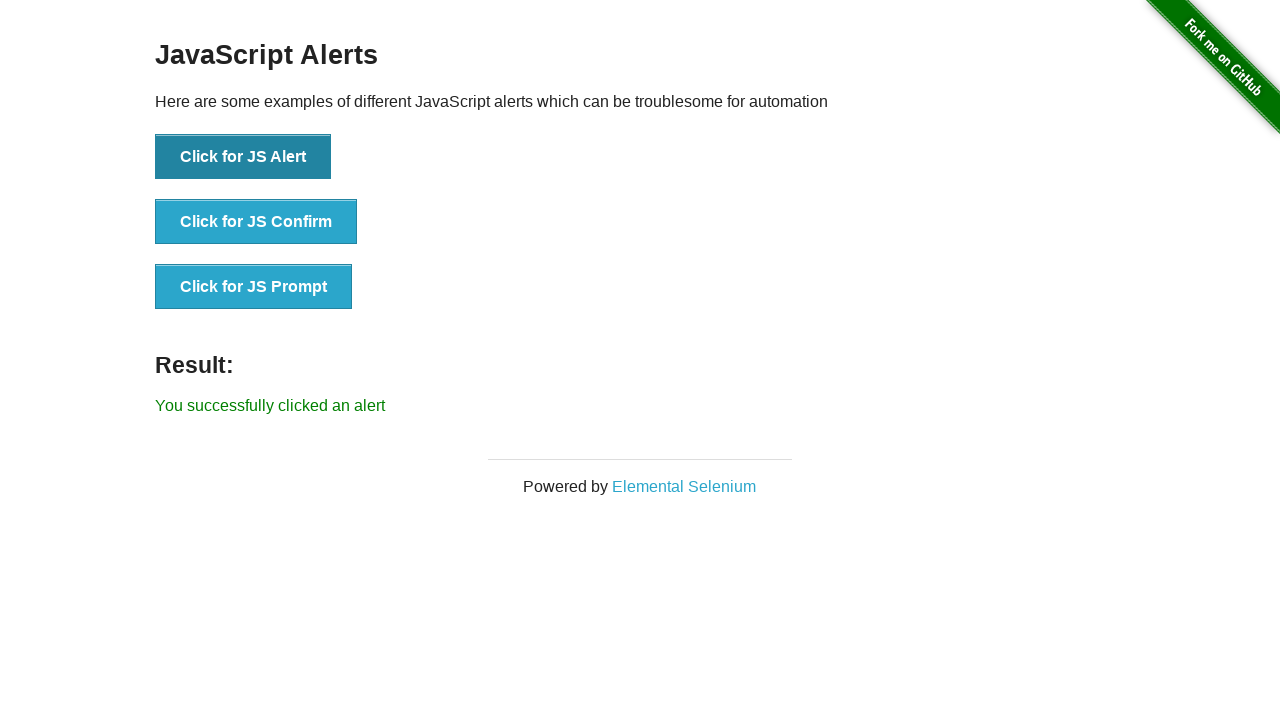